Opens the Argos UK retail website to verify the page loads successfully.

Starting URL: https://www.argos.co.uk/

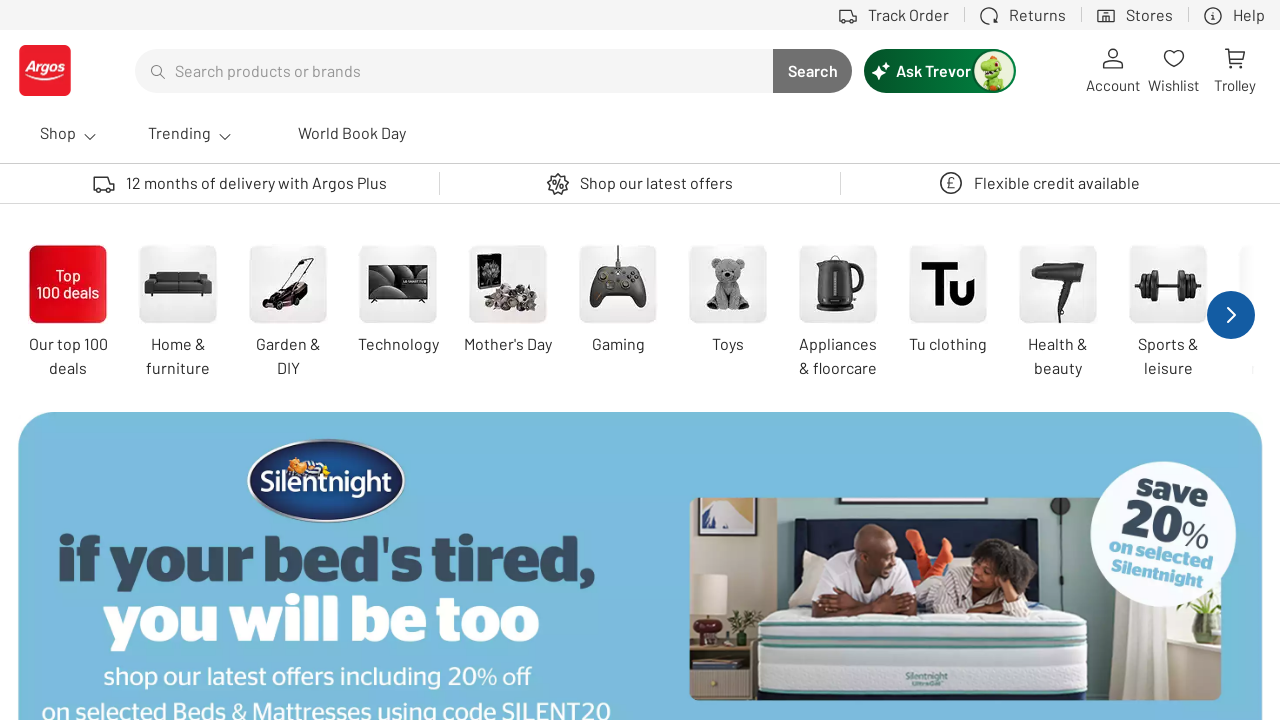

Waited for Argos UK website to fully load
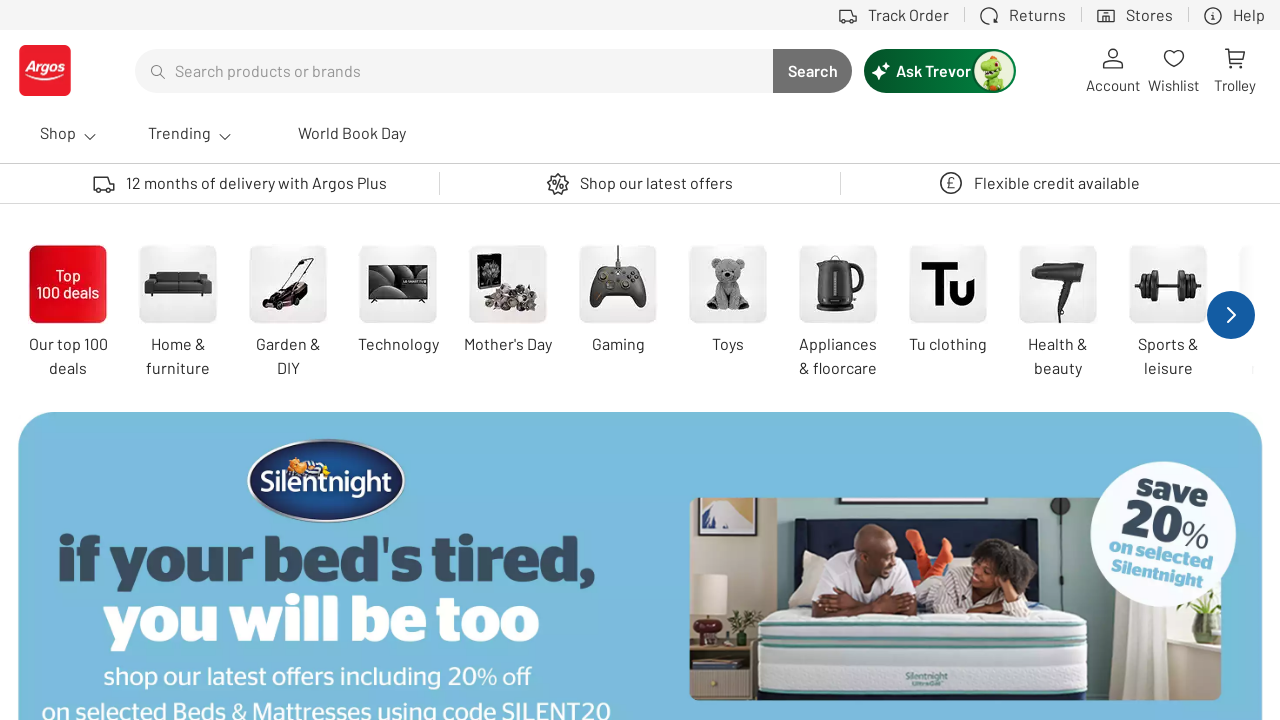

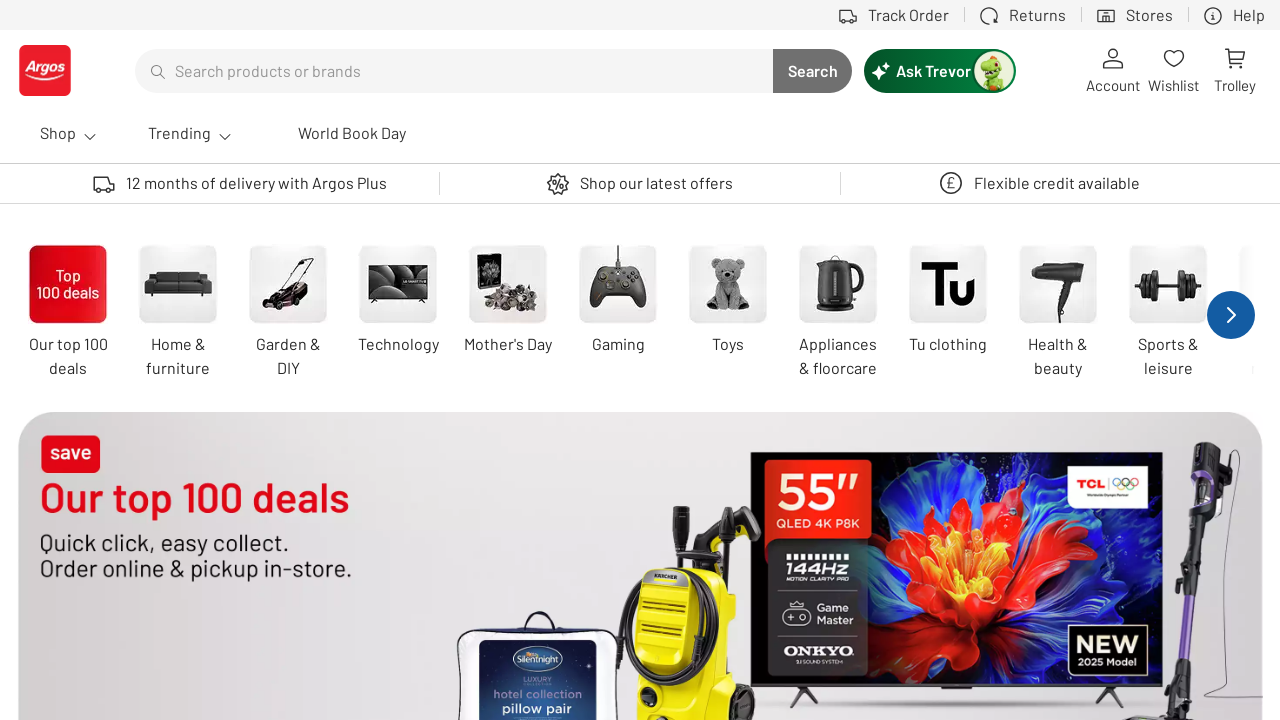